Tests product search functionality by searching for products containing "ca" and verifying the filtered results

Starting URL: https://rahulshettyacademy.com/seleniumPractise/#/

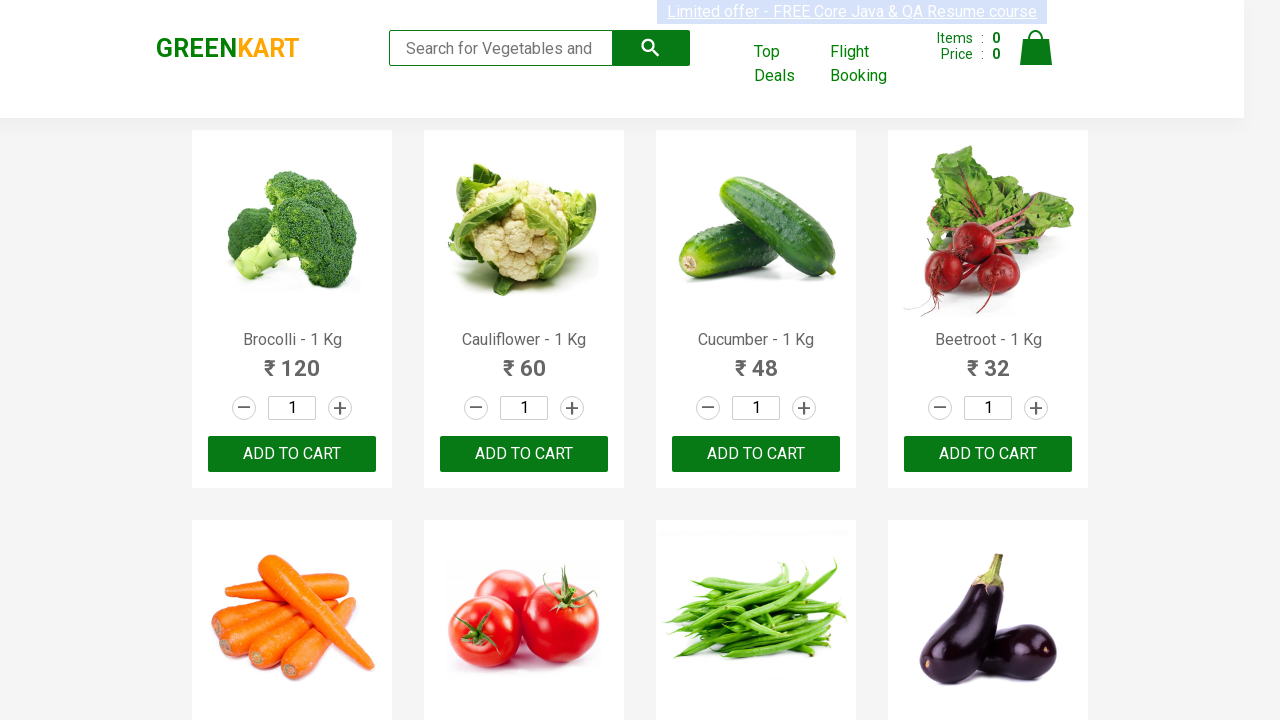

Filled search field with 'ca' to filter products on .search-keyword
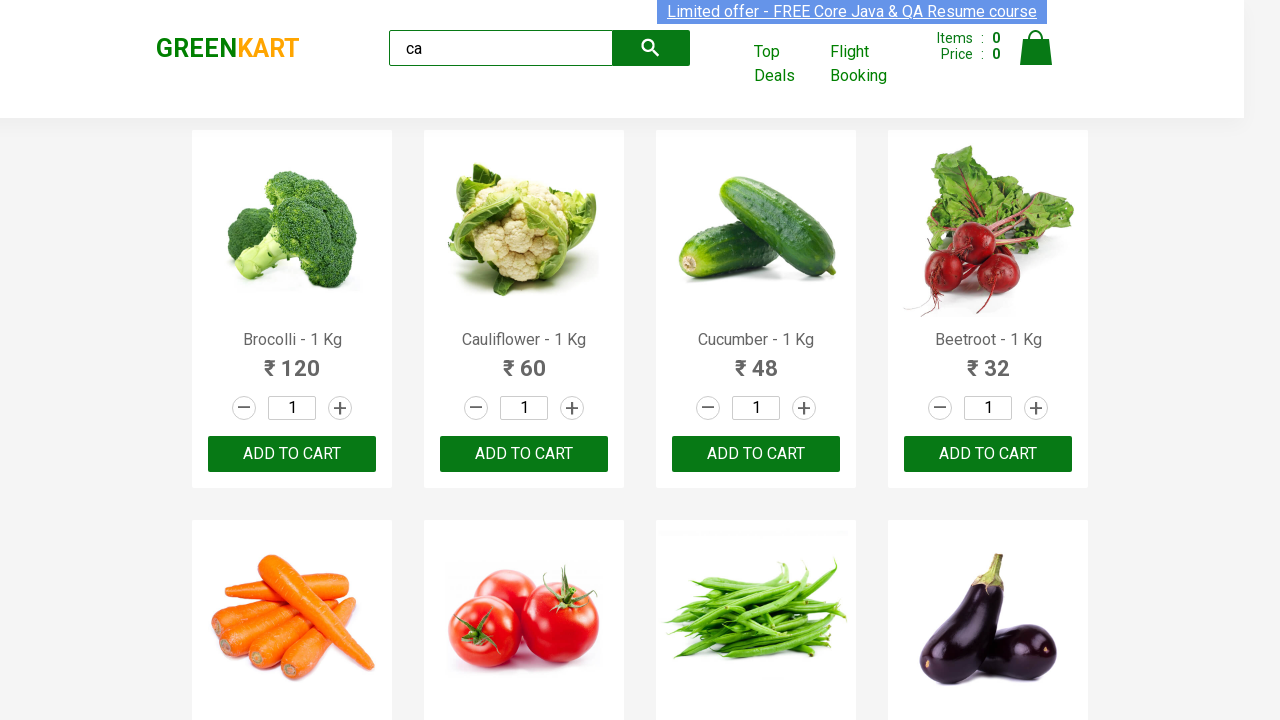

Waited for filtered products containing 'ca' to appear
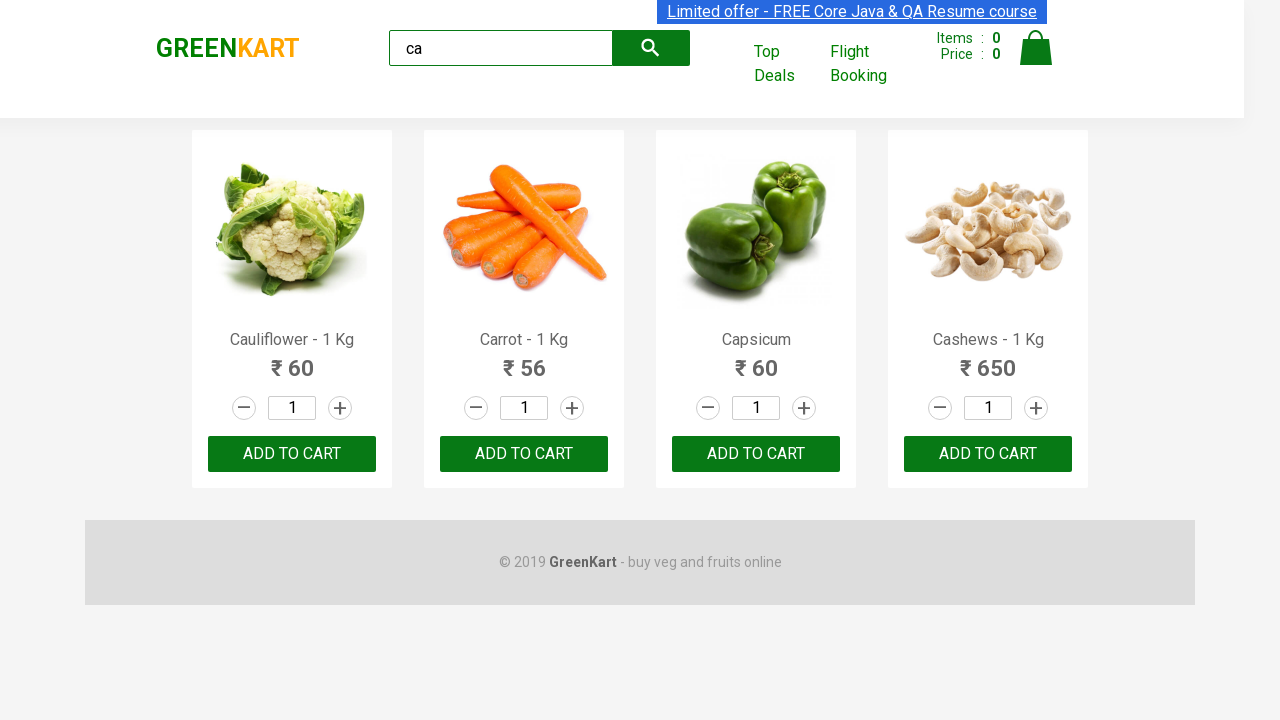

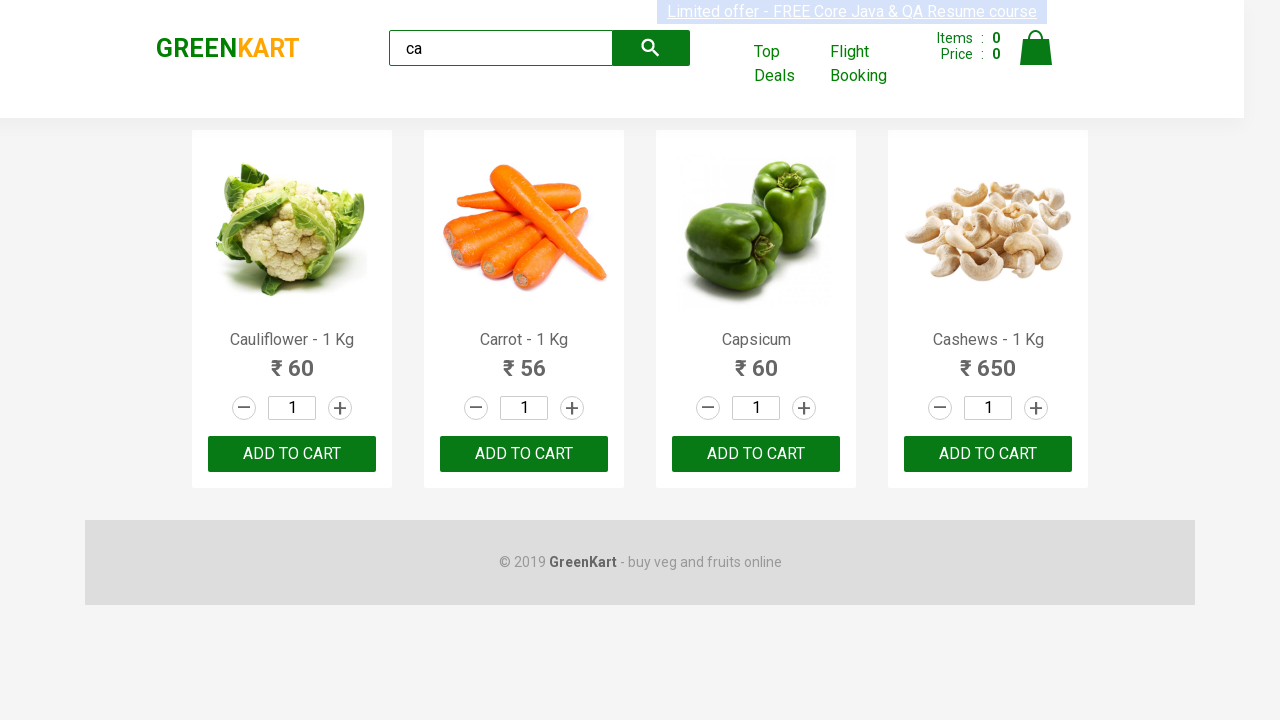